Navigates to a quotes page with JavaScript-delayed content and waits for quotes to load dynamically

Starting URL: https://quotes.toscrape.com/js-delayed/page/10/

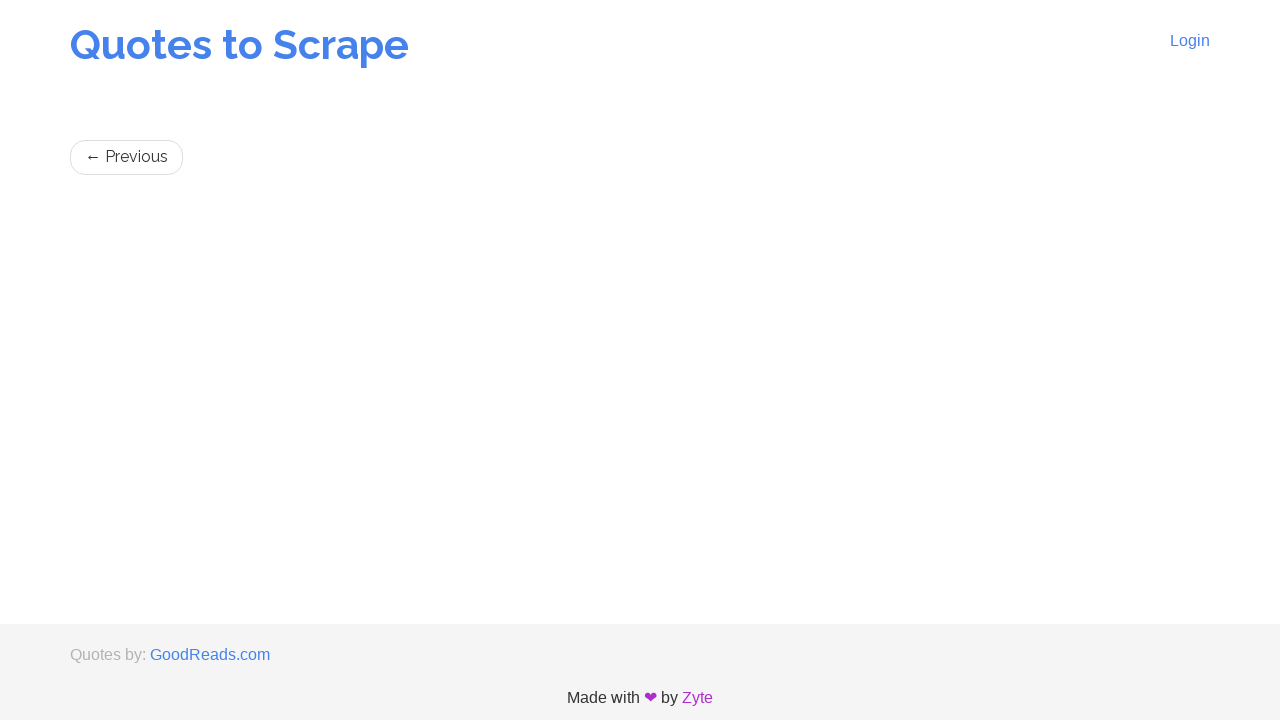

Waited for quotes placeholder to appear
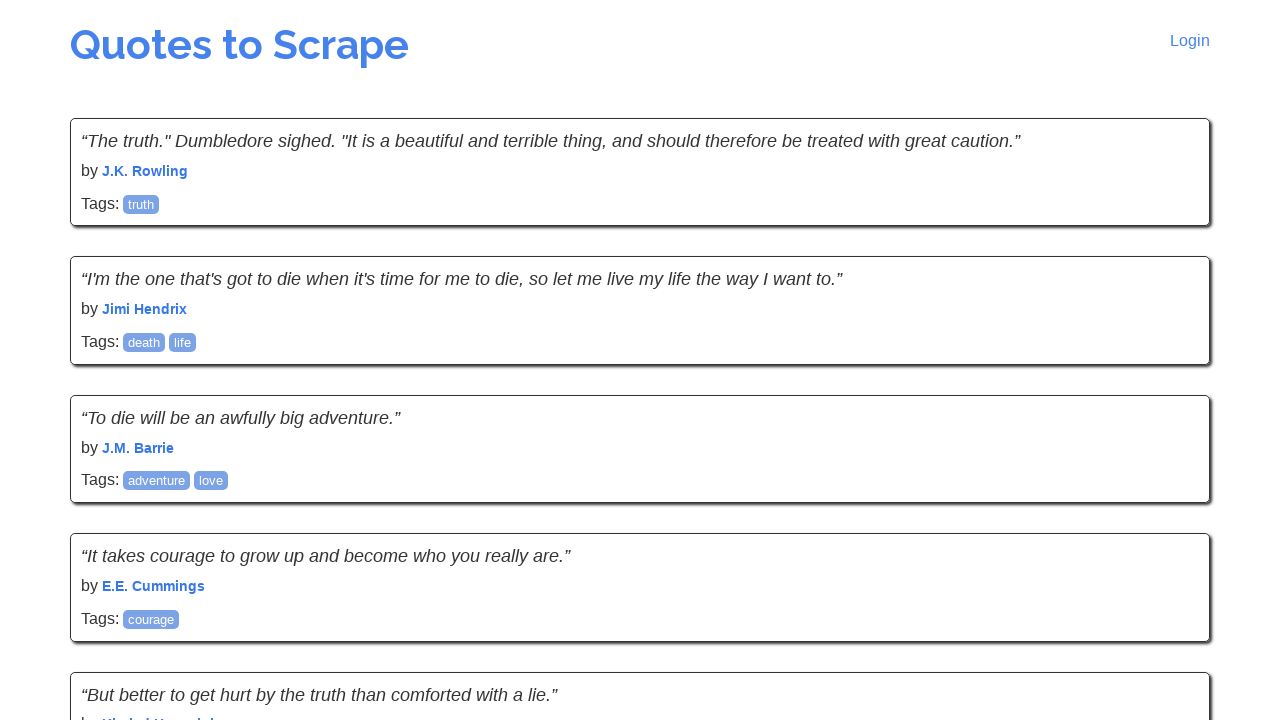

Waited for at least 5 quotes to load dynamically
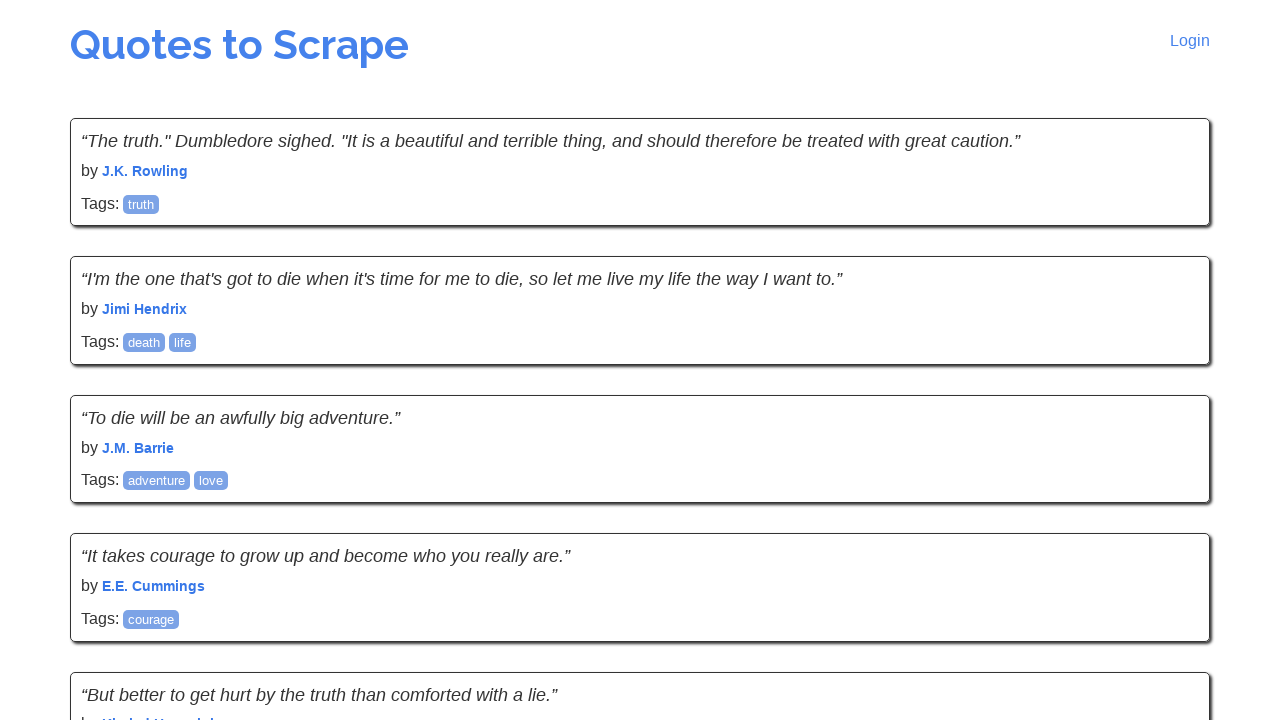

Found 10 quotes on the page
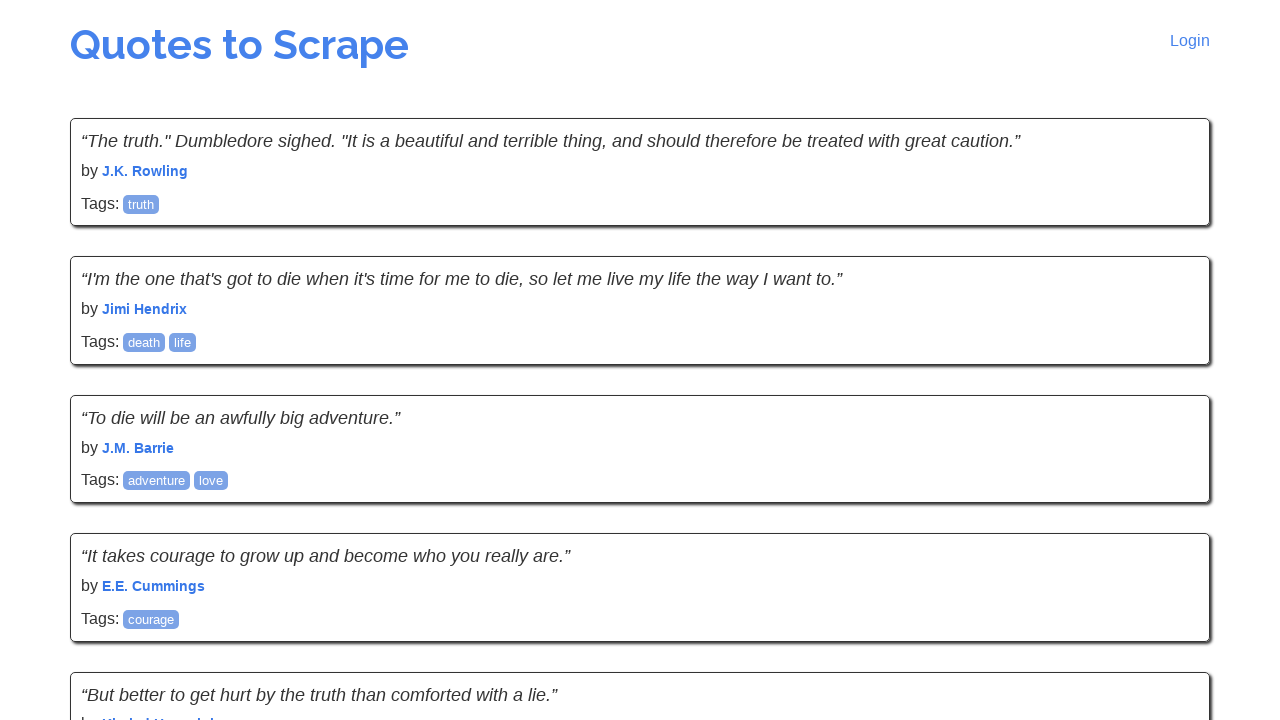

Verified that at least 5 quotes are present
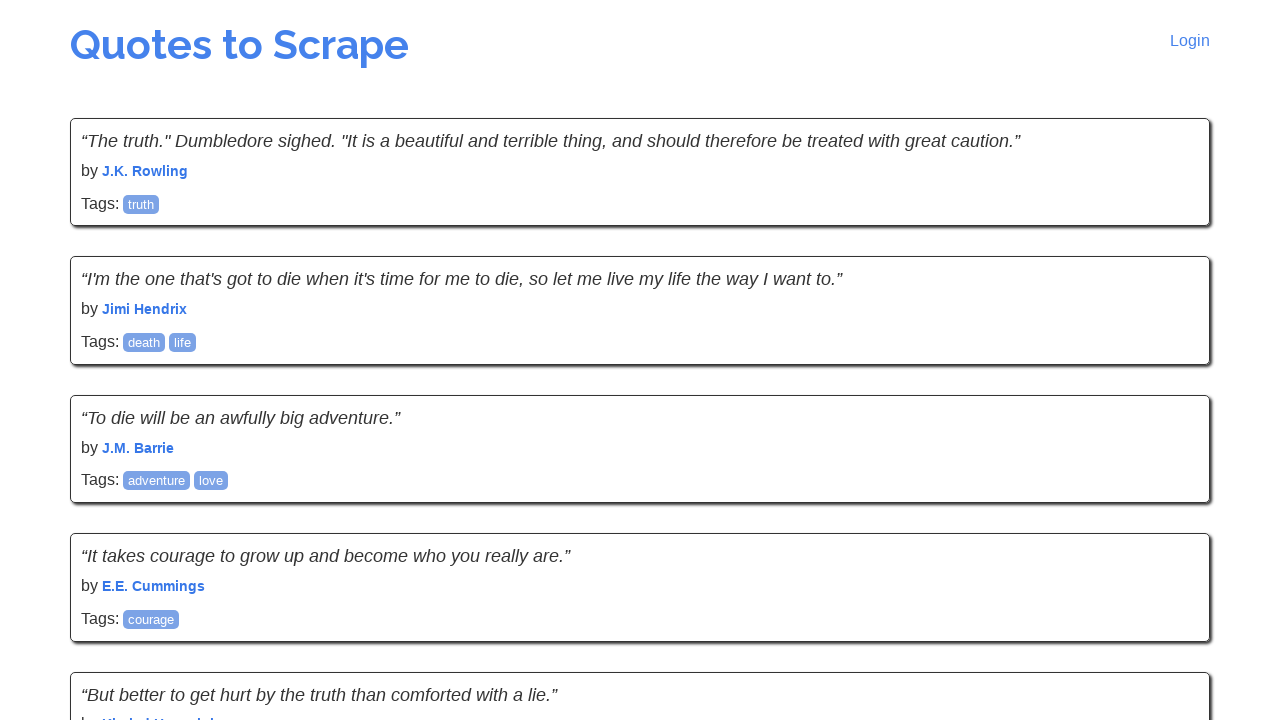

Located the fifth quote element
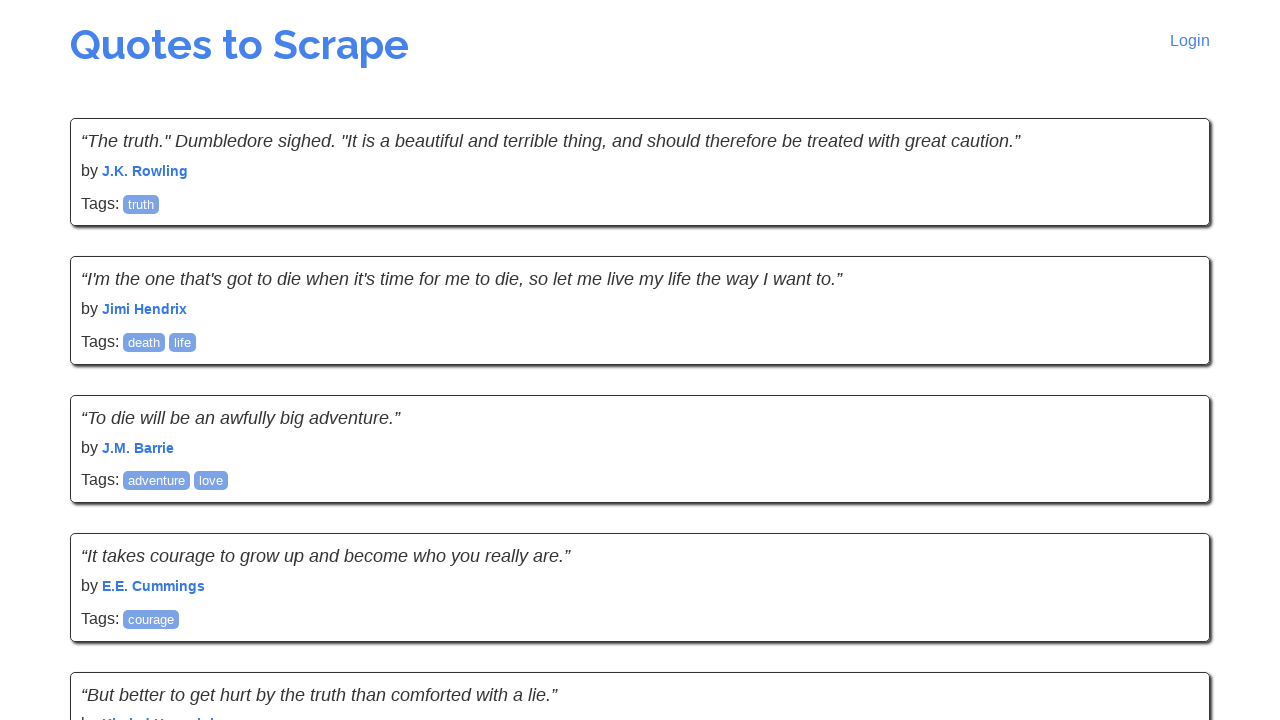

Verified fifth quote text is visible
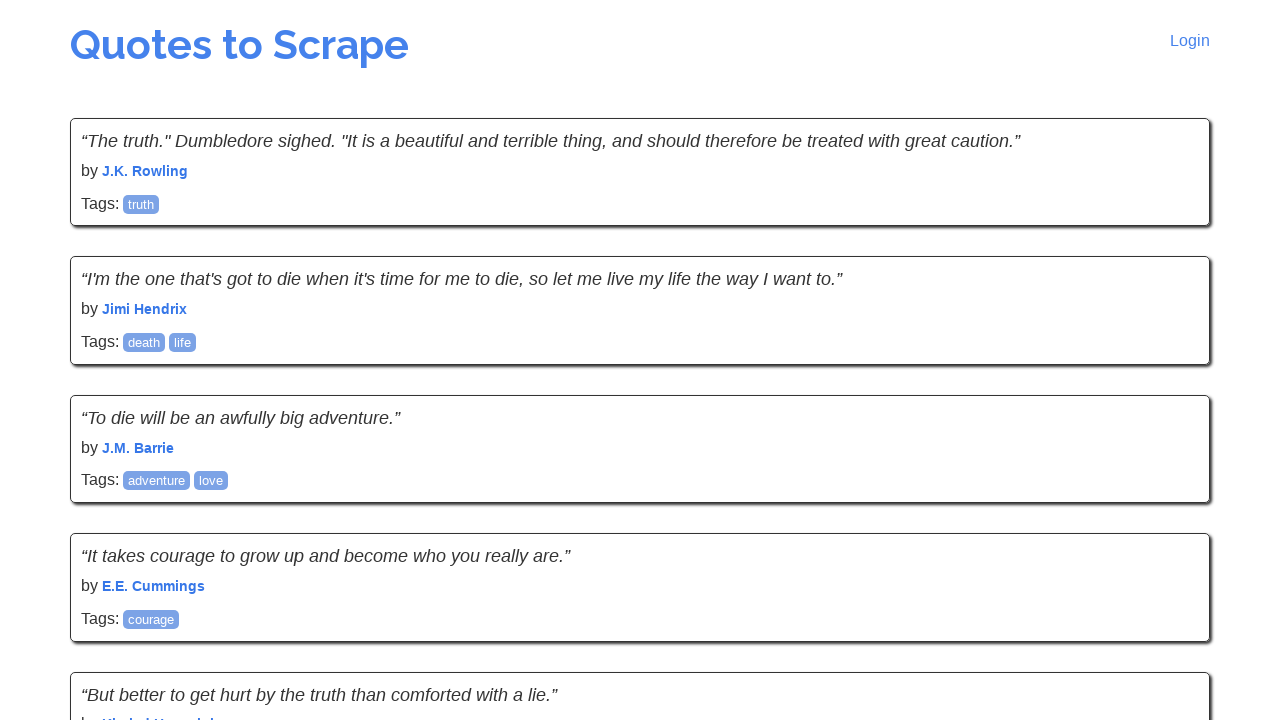

Verified fifth quote author is visible
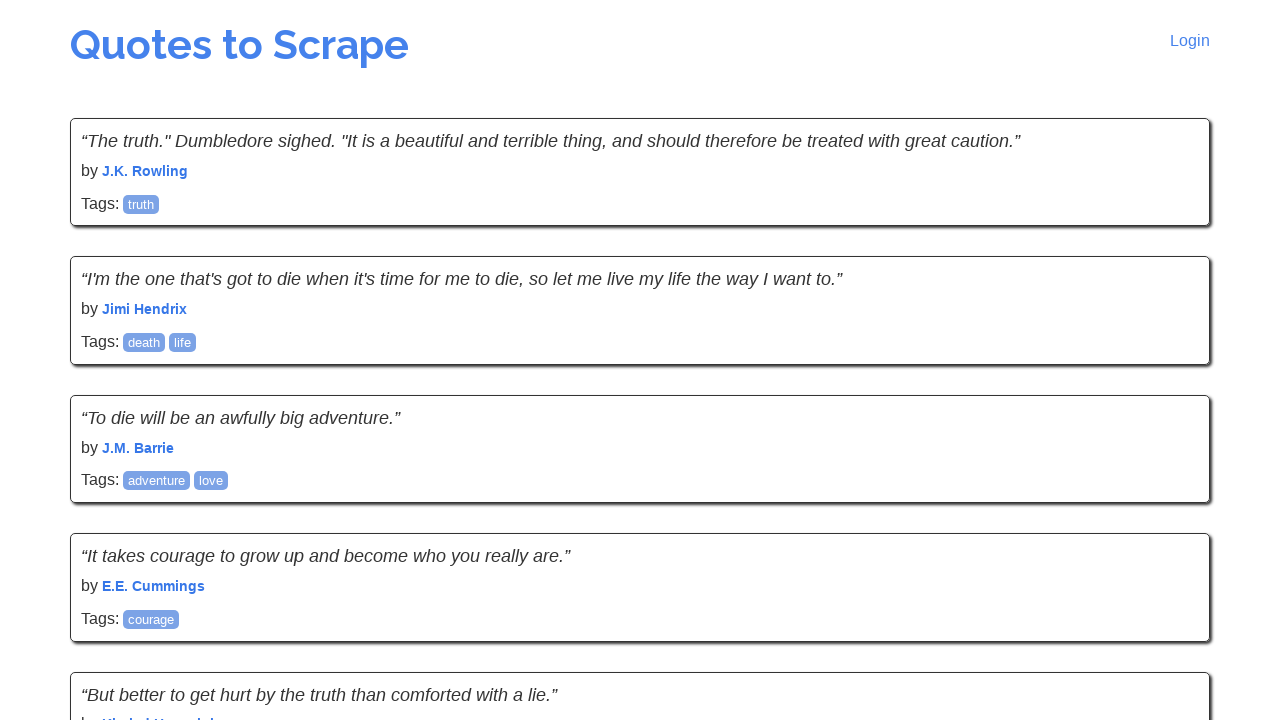

Verified fifth quote has at least one tag
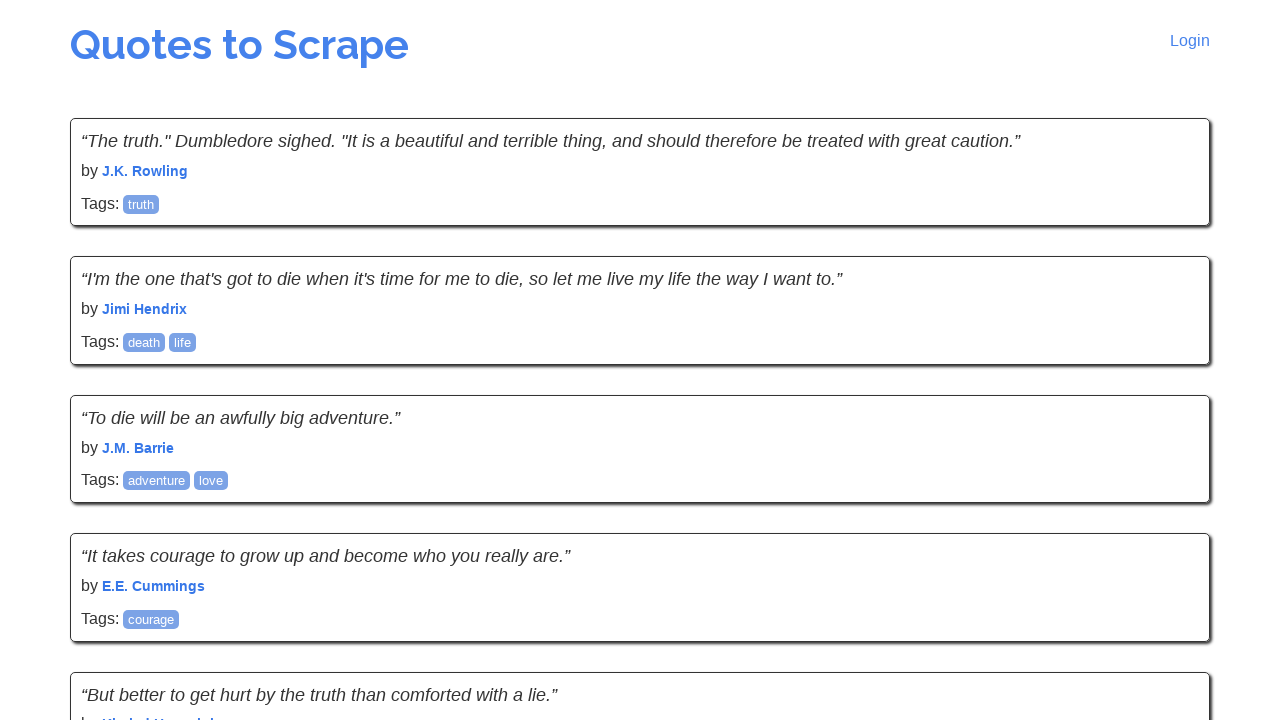

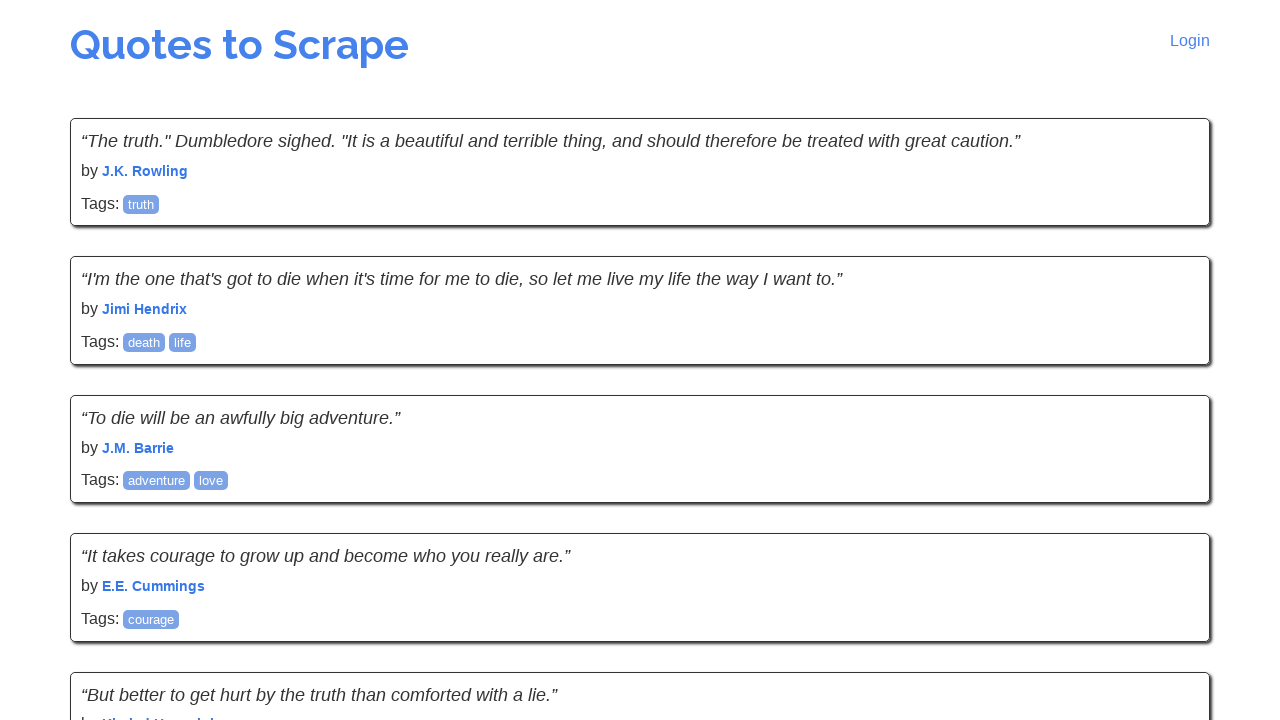